Tests selecting an option from dropdown and waiting for a confirmation message to appear

Starting URL: https://eviltester.github.io/supportclasses/

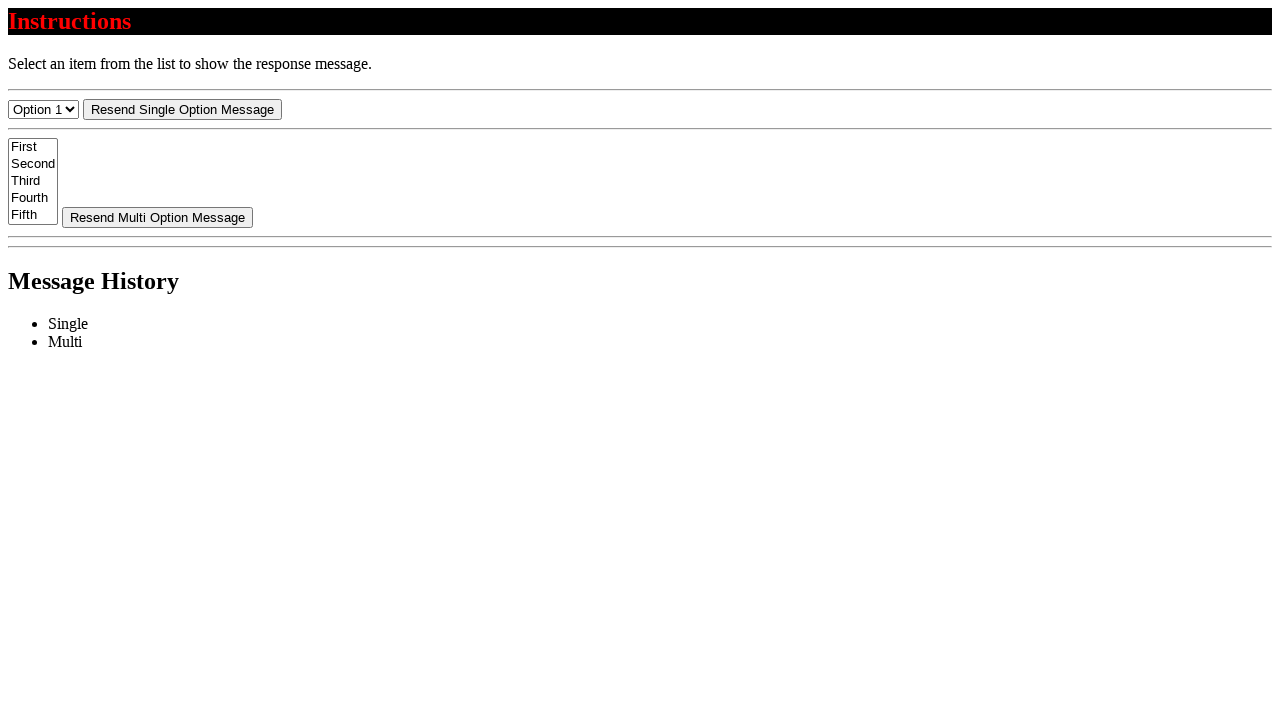

Navigated to test page
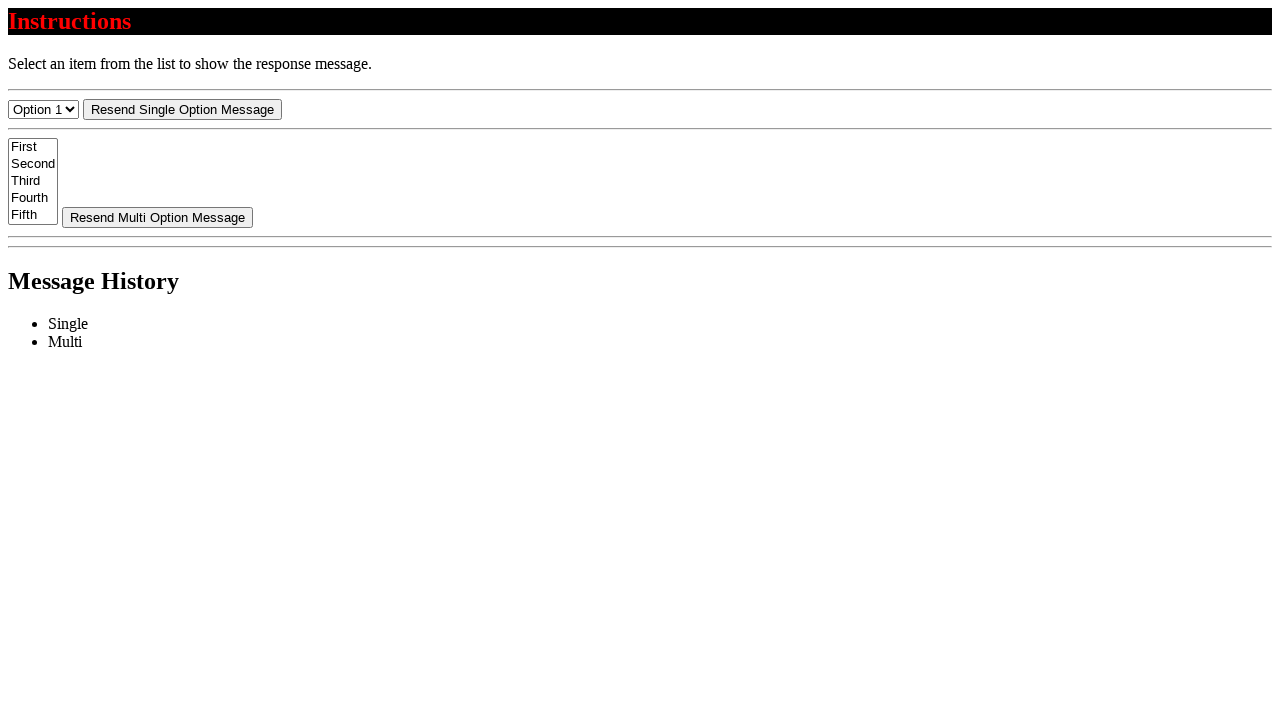

Selected 'Option 2' from dropdown menu on #select-menu
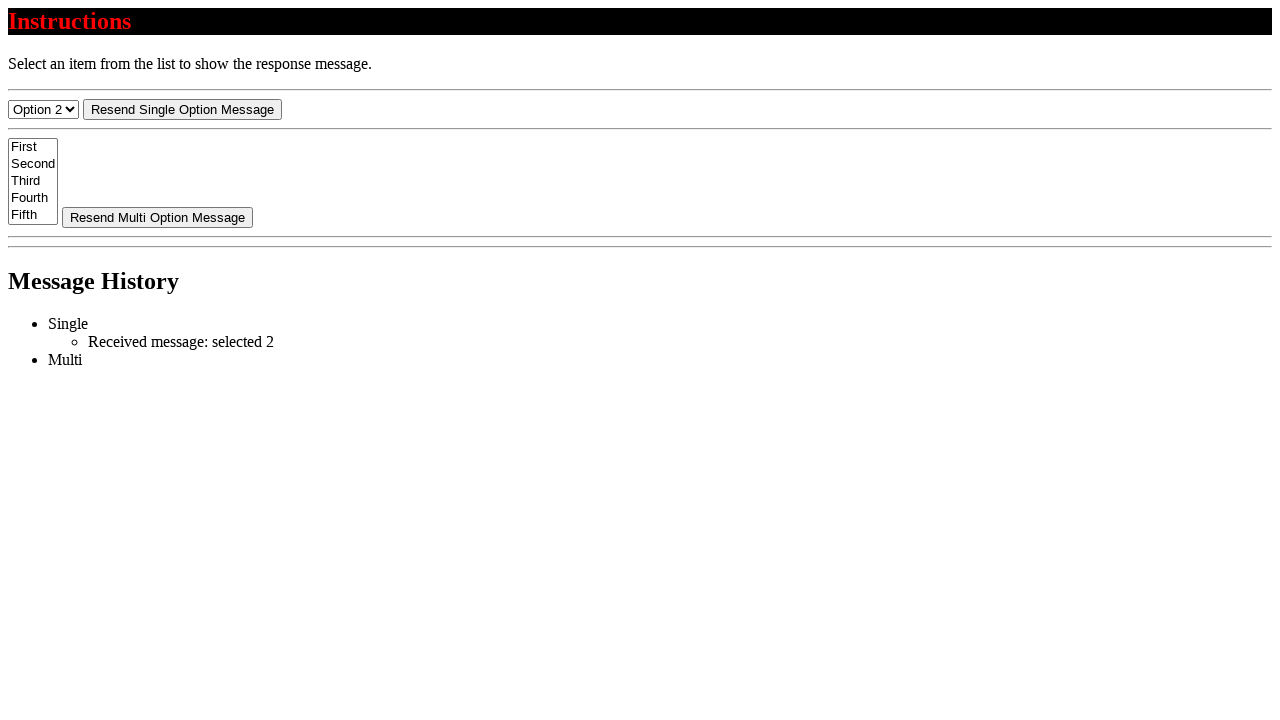

Confirmation message 'Received message: selected 2' appeared
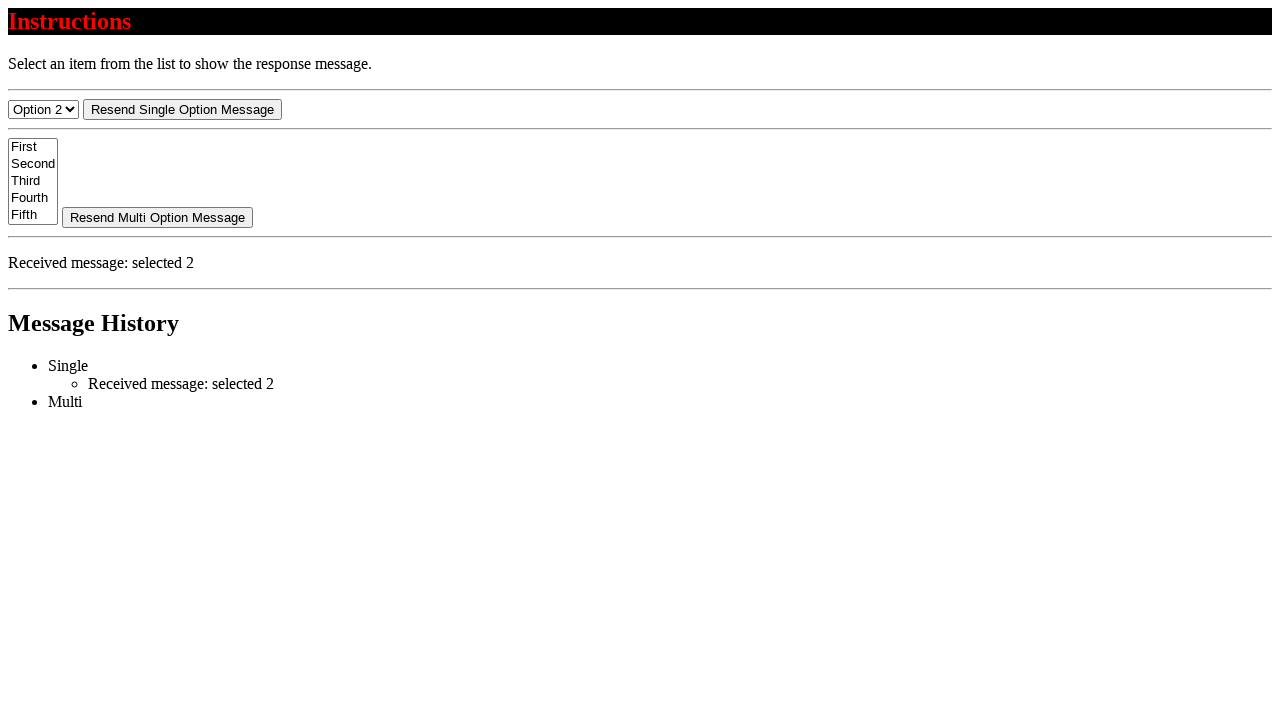

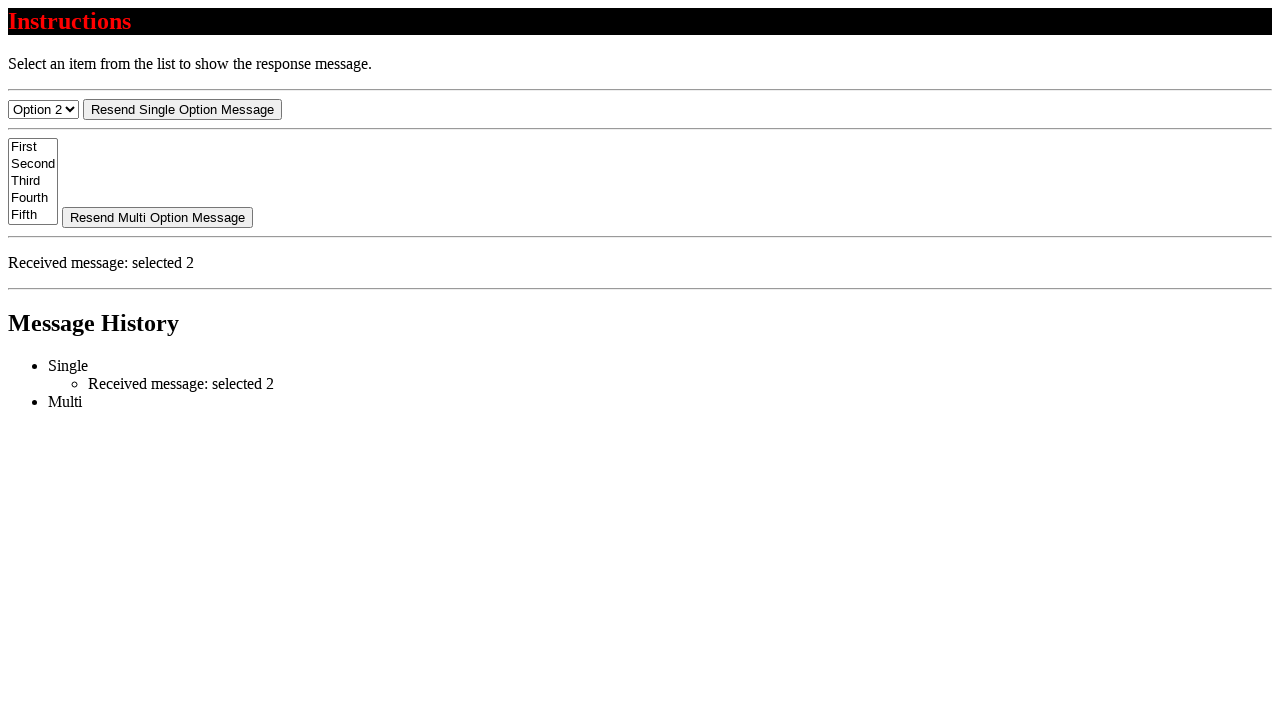